Tests the Drag and Drop link by clicking it and verifying the page loads correctly

Starting URL: https://the-internet.herokuapp.com/

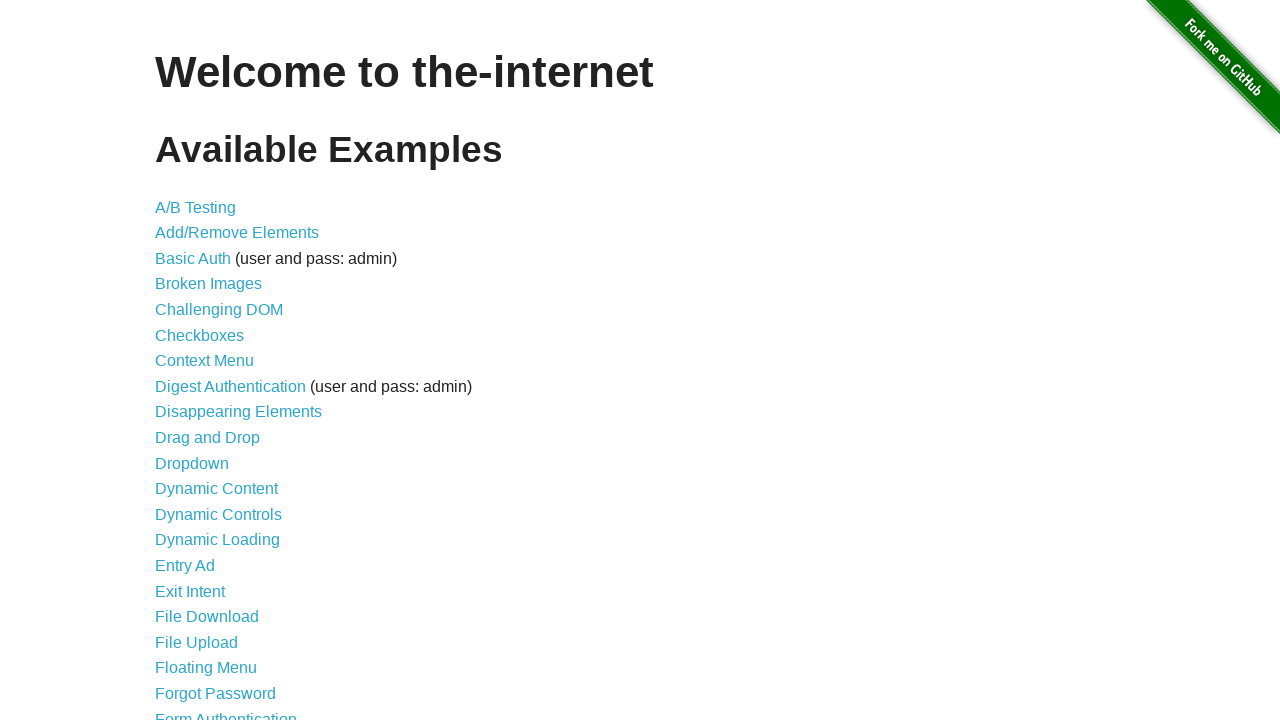

Clicked the Drag and Drop link at (208, 438) on a >> internal:has-text="Drag and Drop"i
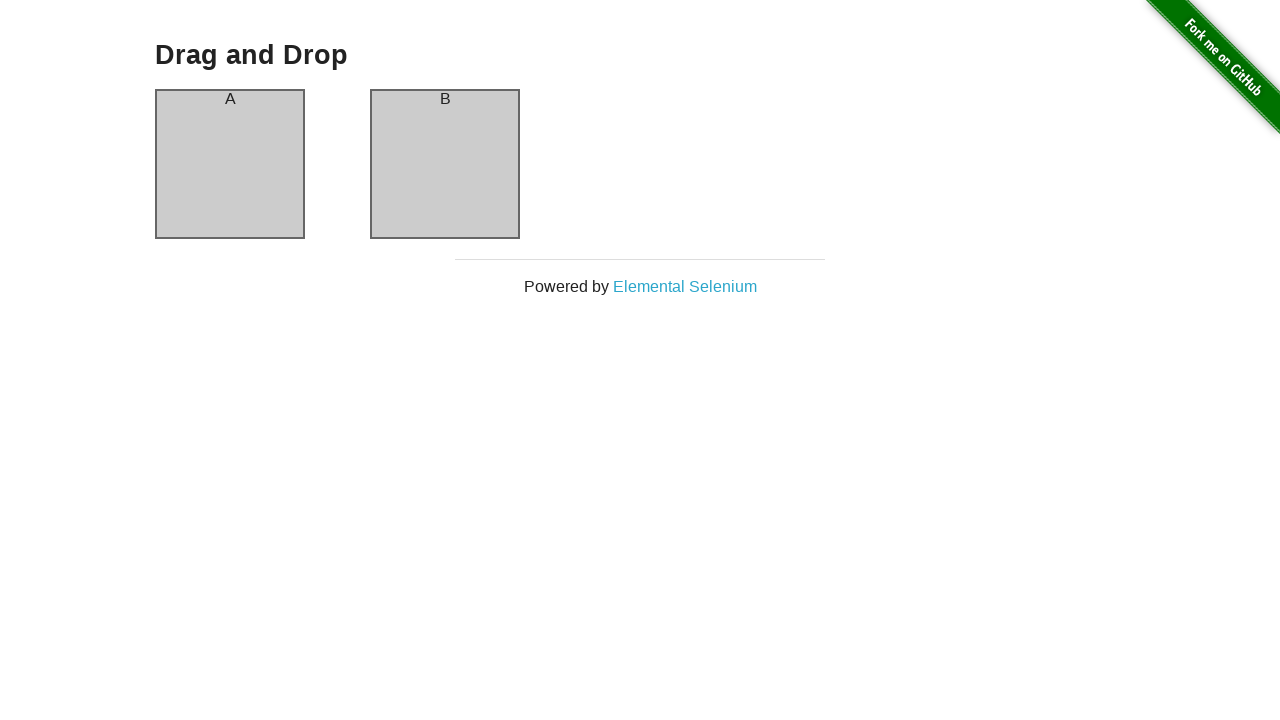

Drag and Drop page loaded successfully
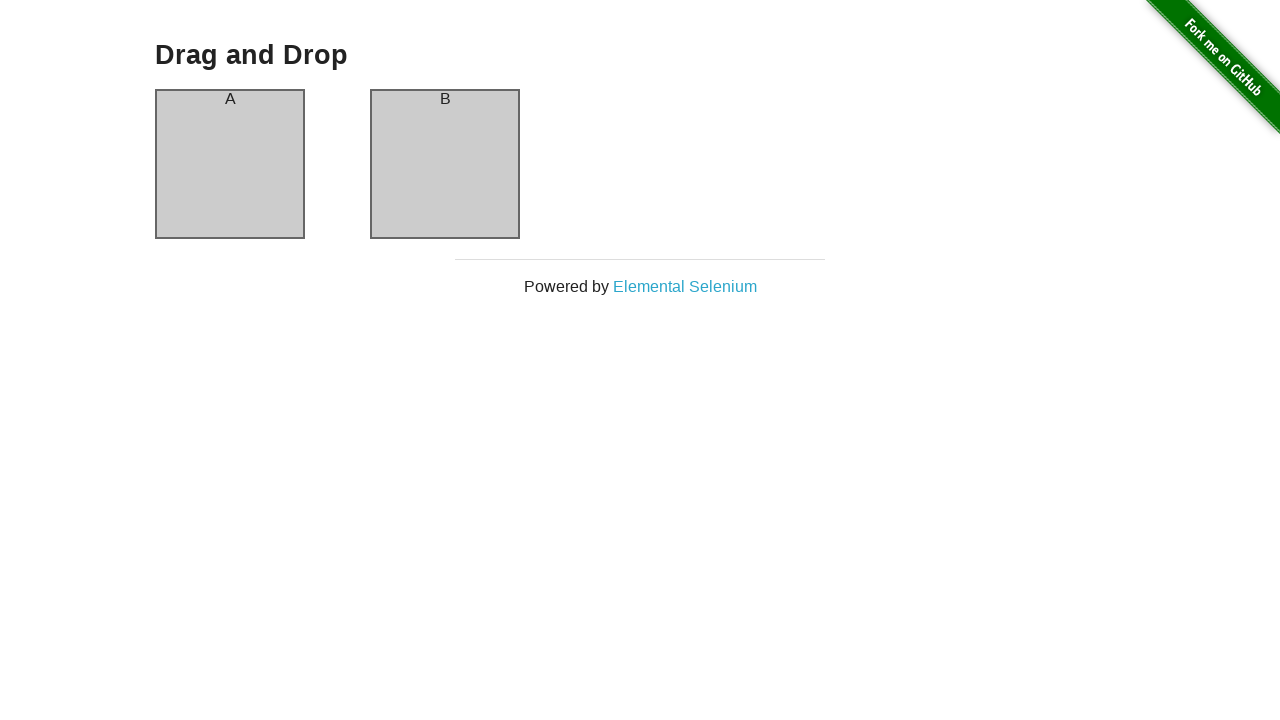

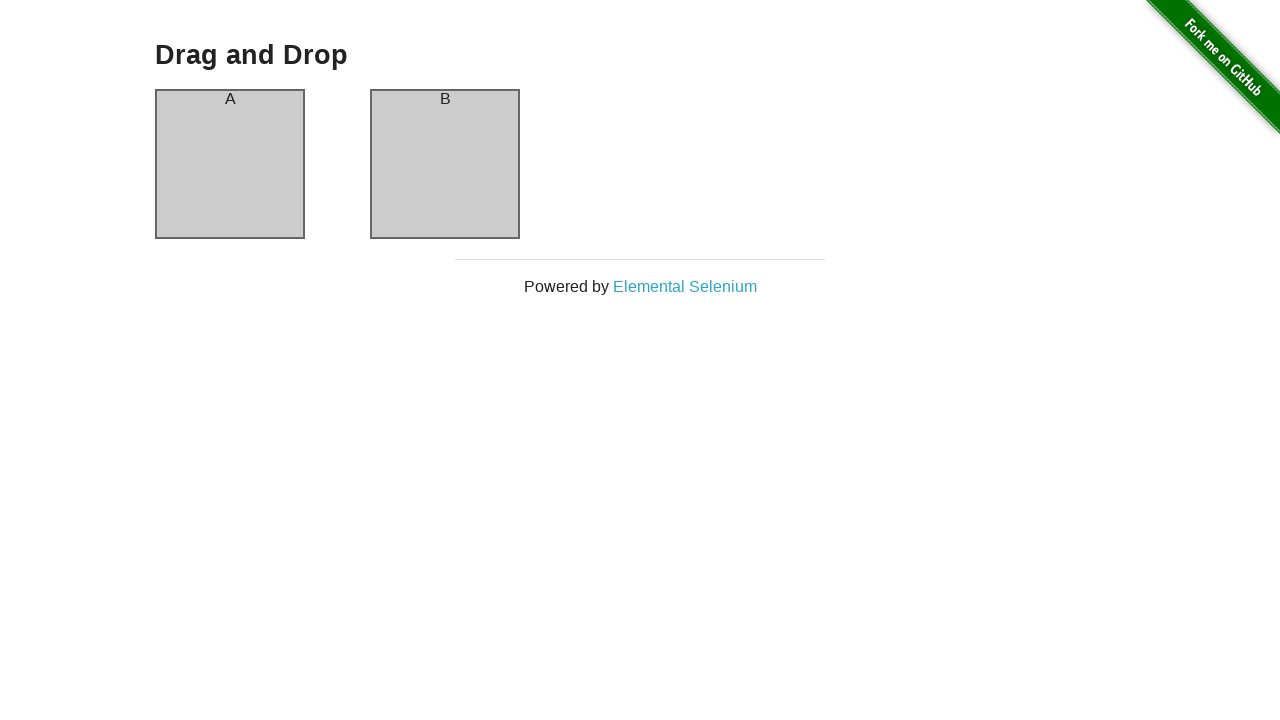